Tests mouse hover functionality by hovering over a dropdown button and clicking on a specific option from the revealed menu

Starting URL: http://seleniumpractise.blogspot.com/2016/08/how-to-perform-mouse-hover-in-selenium.html

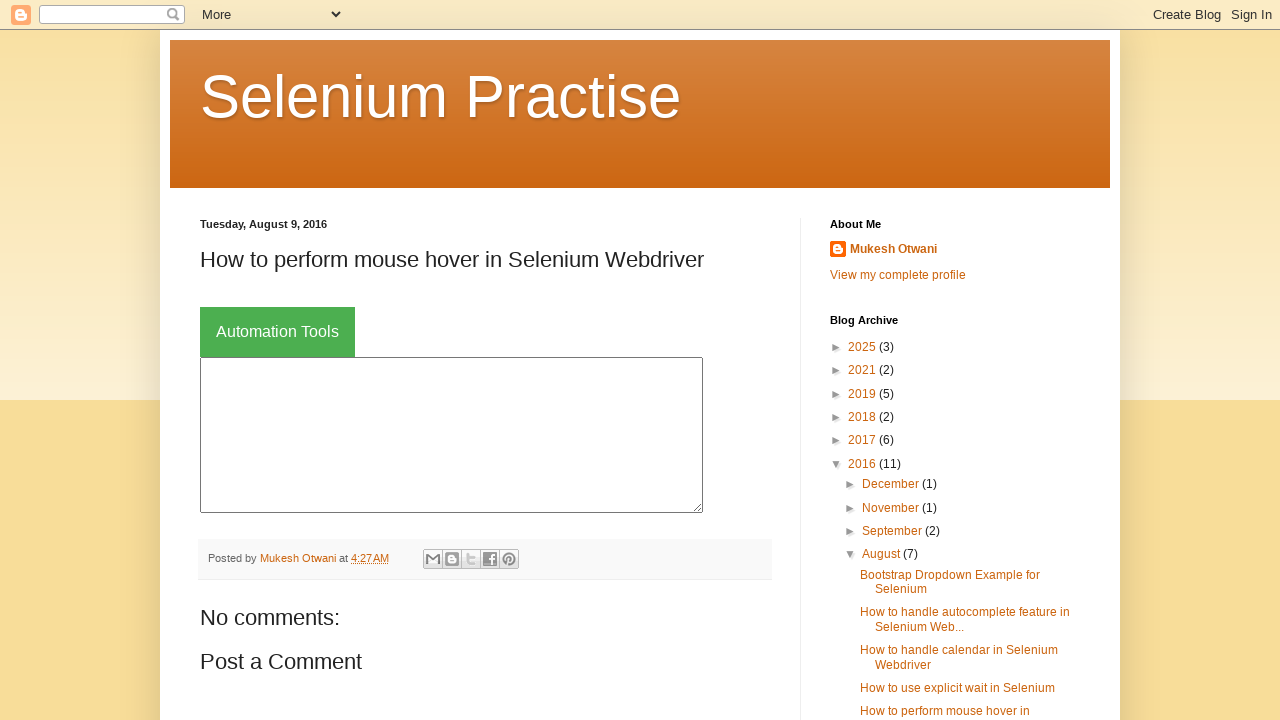

Navigated to mouse hover practice page
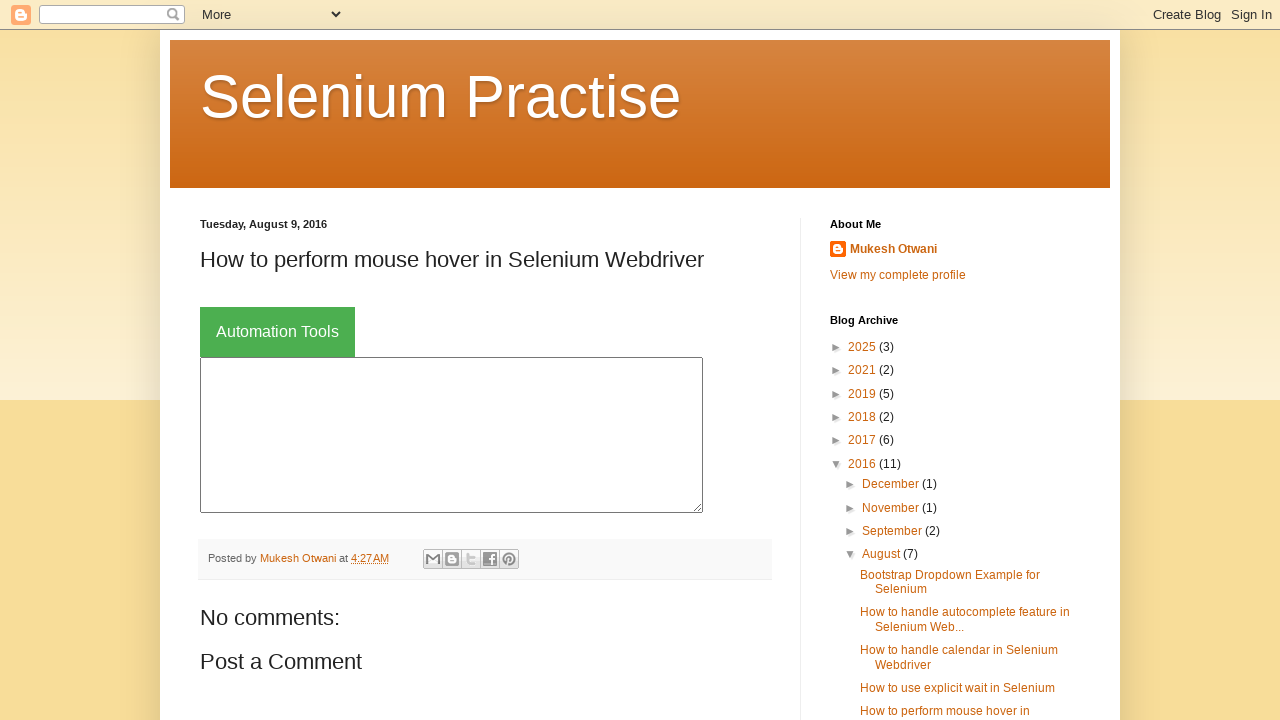

Hovered over Automation Tools button to reveal dropdown menu at (278, 332) on button:text('Automation Tools')
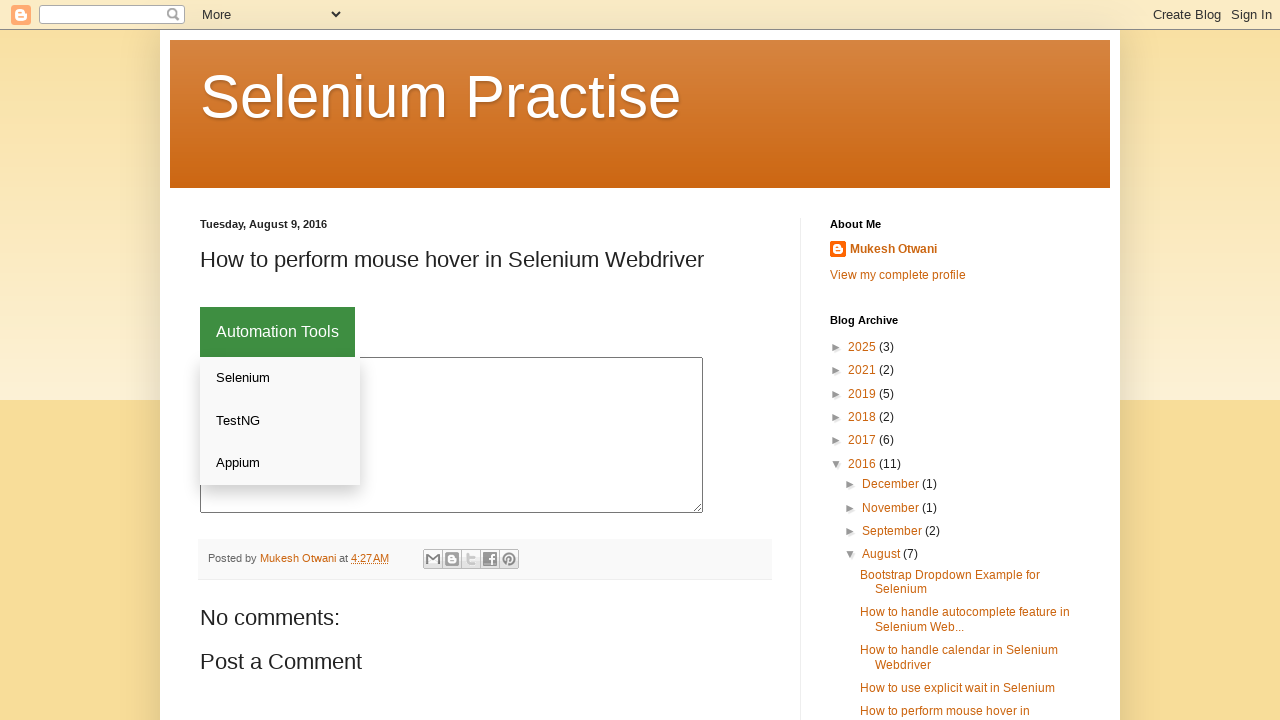

Clicked on TestNG option from dropdown menu at (280, 421) on xpath=//div[@class='dropdown-content']//a >> nth=1
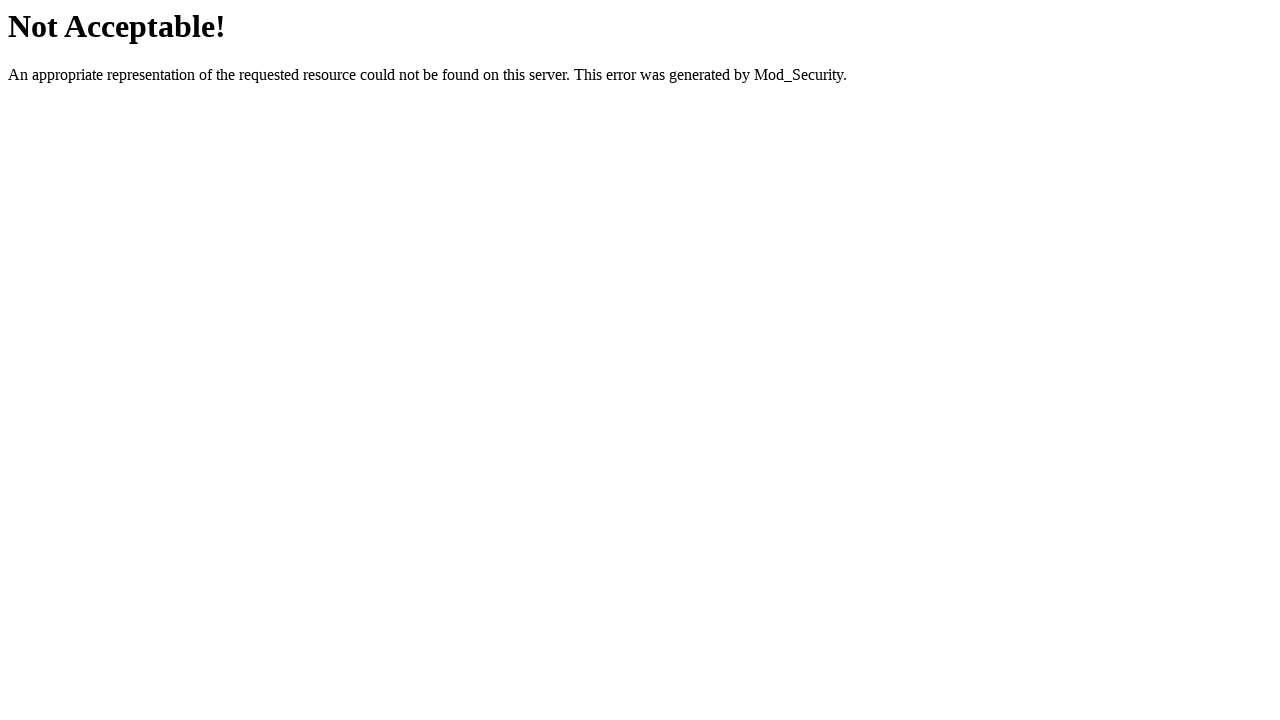

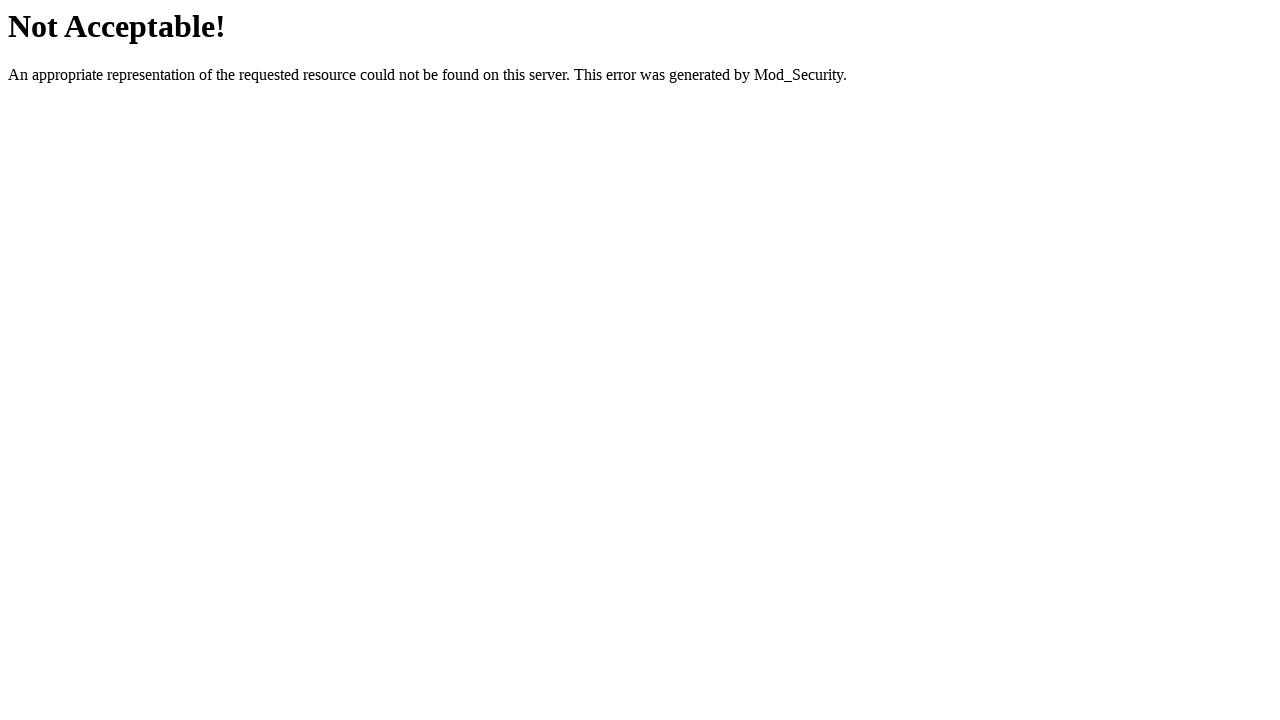